Navigates to an Angular demo application and clicks on the library button to test navigation

Starting URL: https://www.rahulshettyacademy.com/angularAppdemo/

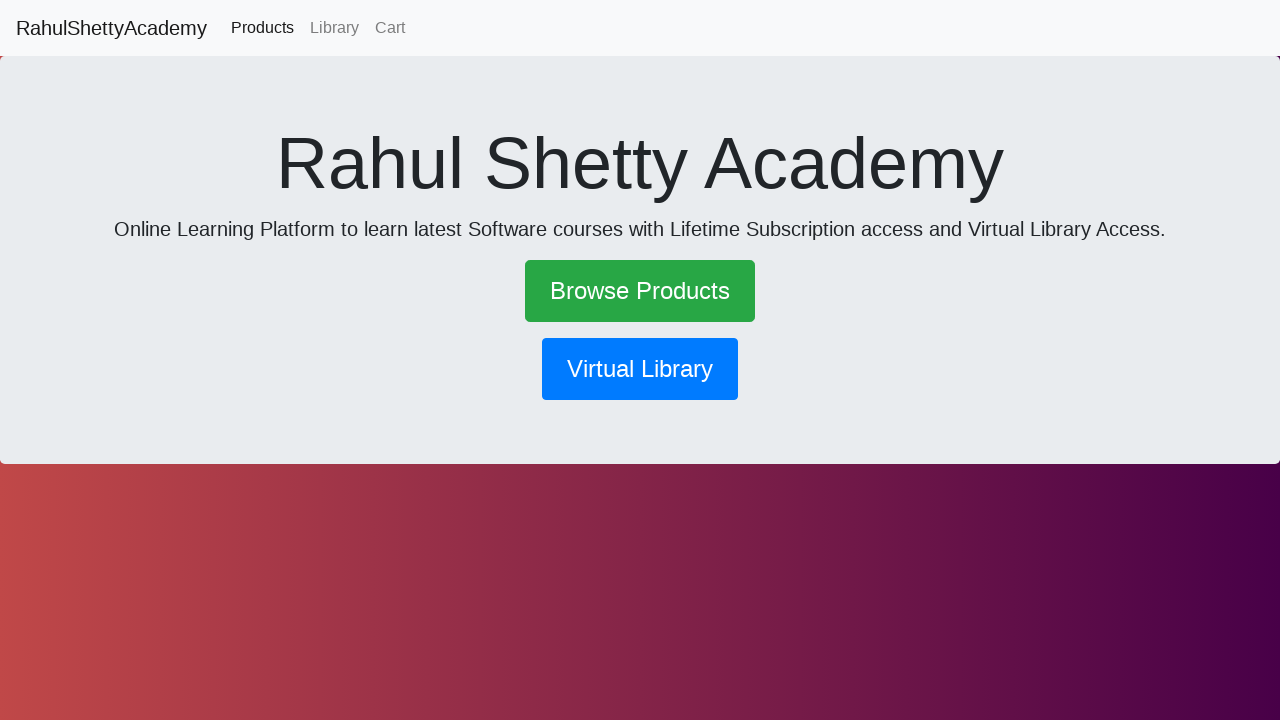

Clicked on the library button to navigate to library section at (640, 369) on button[routerlink='/library']
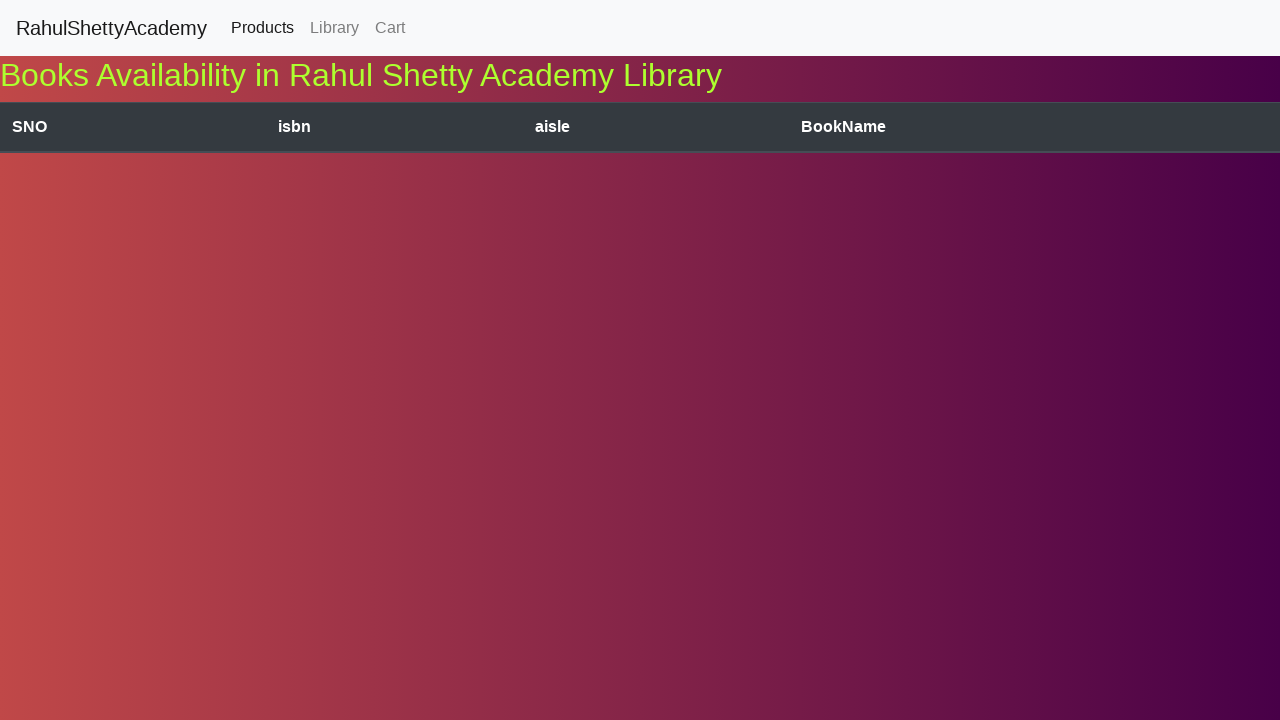

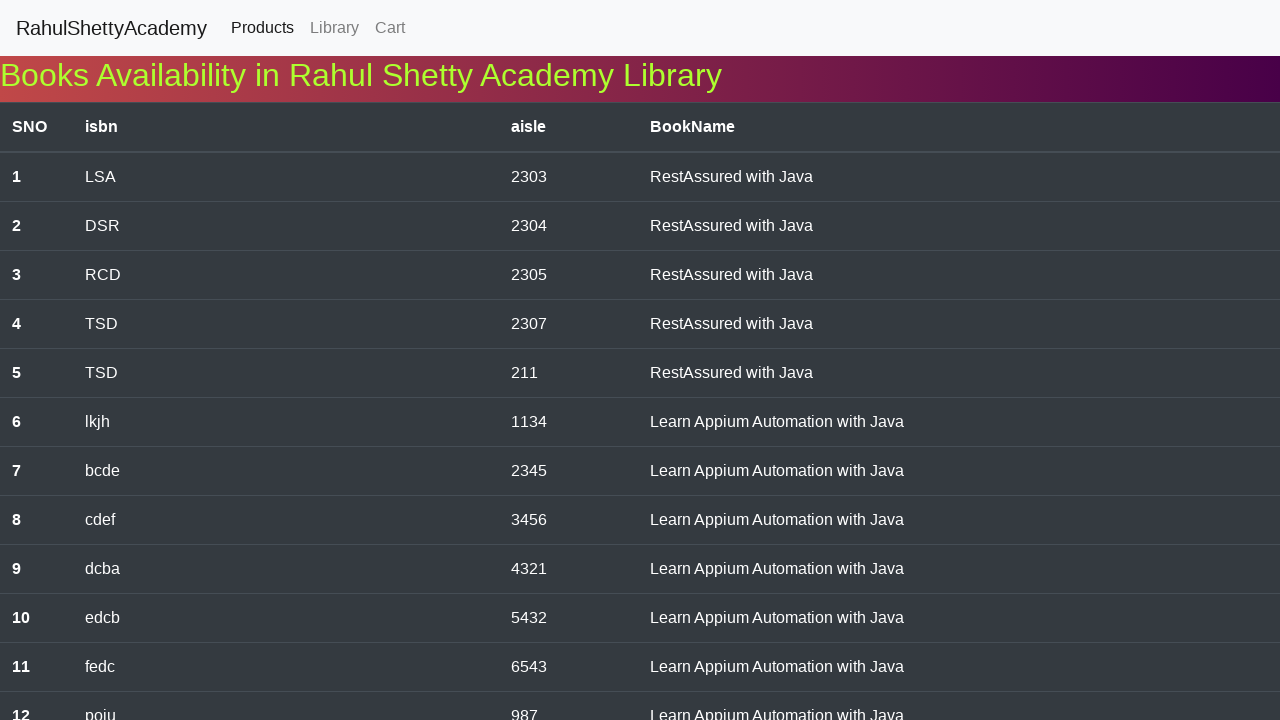